Tests drag and drop functionality on jQuery UI demo by dragging an element to a droppable target

Starting URL: http://jqueryui.com/resources/demos/droppable/default.html

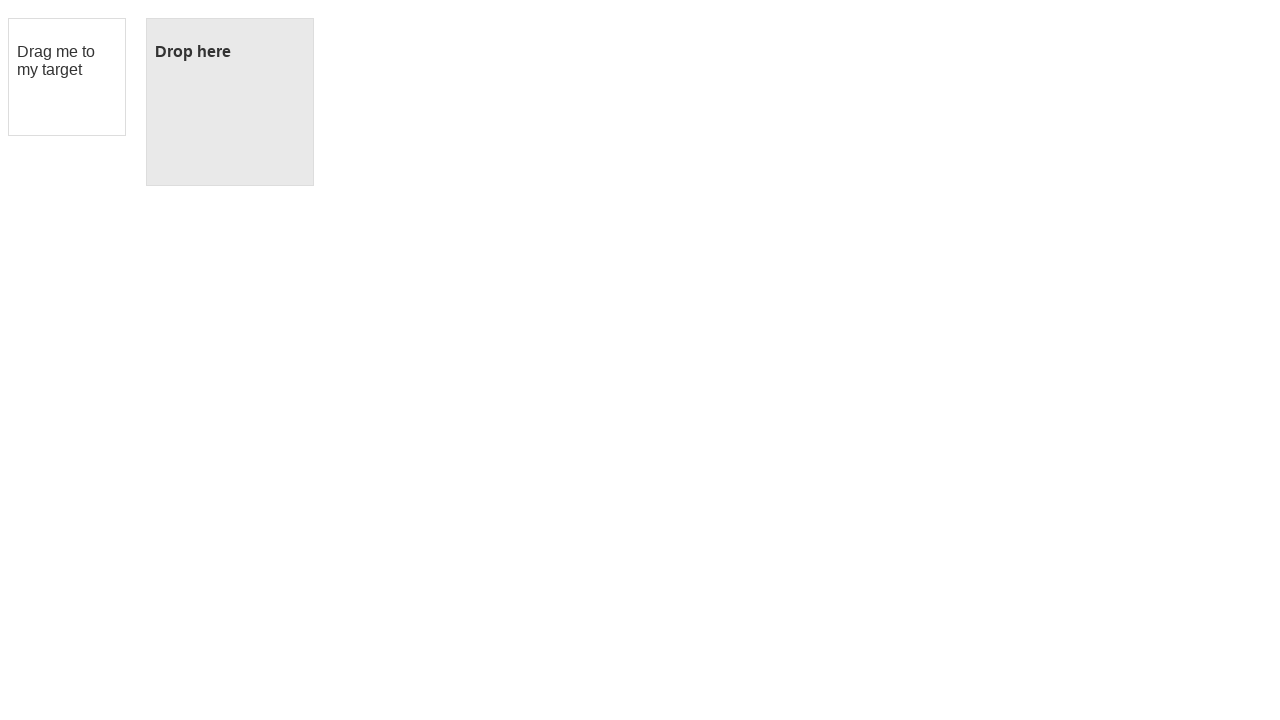

Waited for draggable element to load
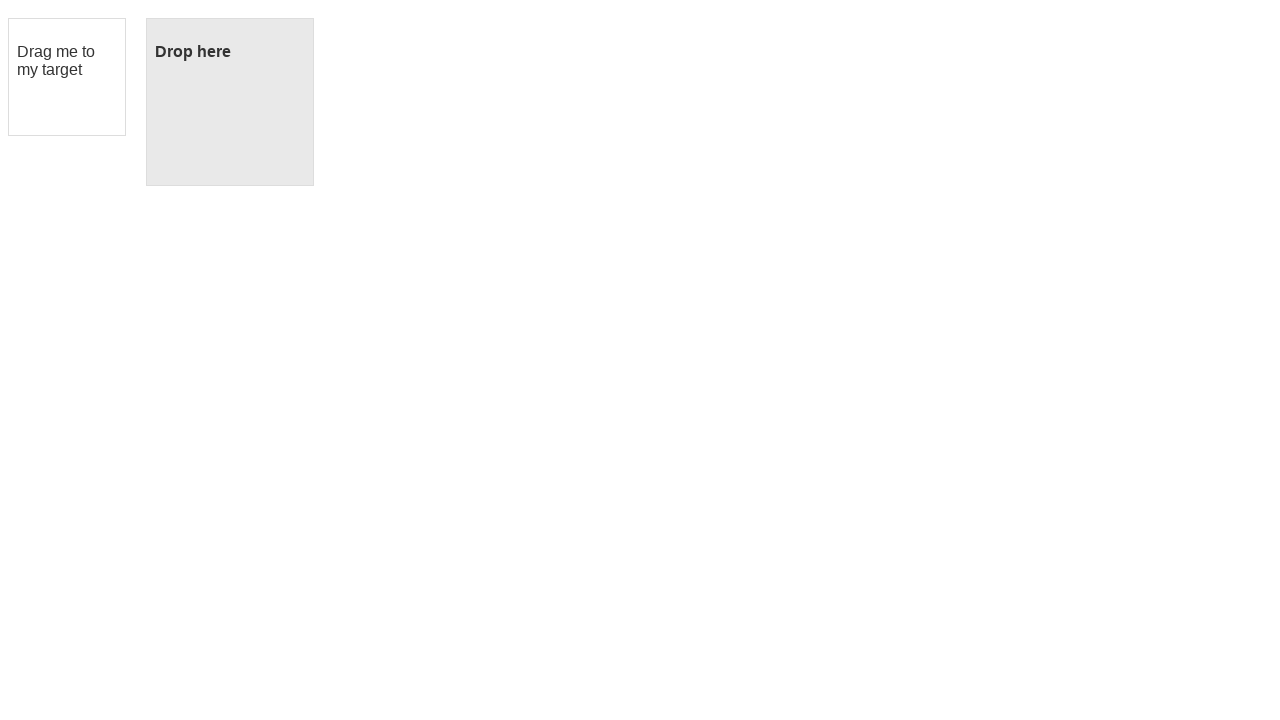

Waited for droppable target element to load
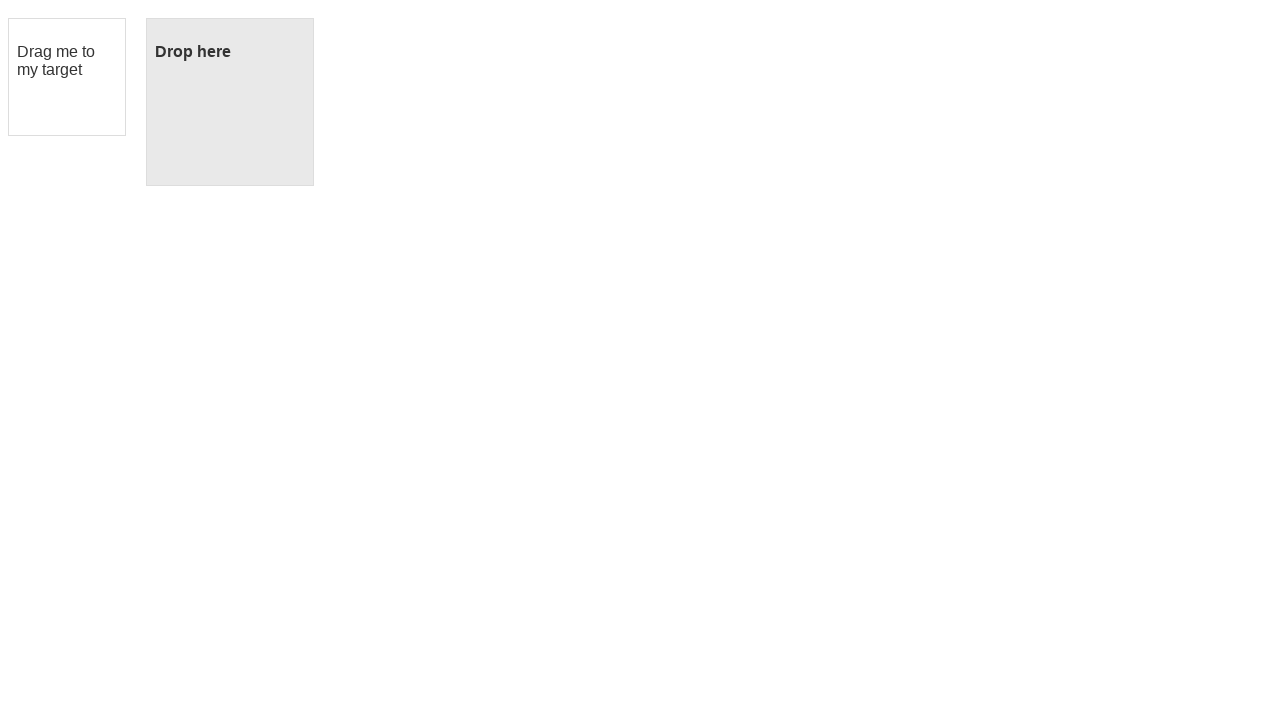

Dragged draggable element onto droppable target at (230, 102)
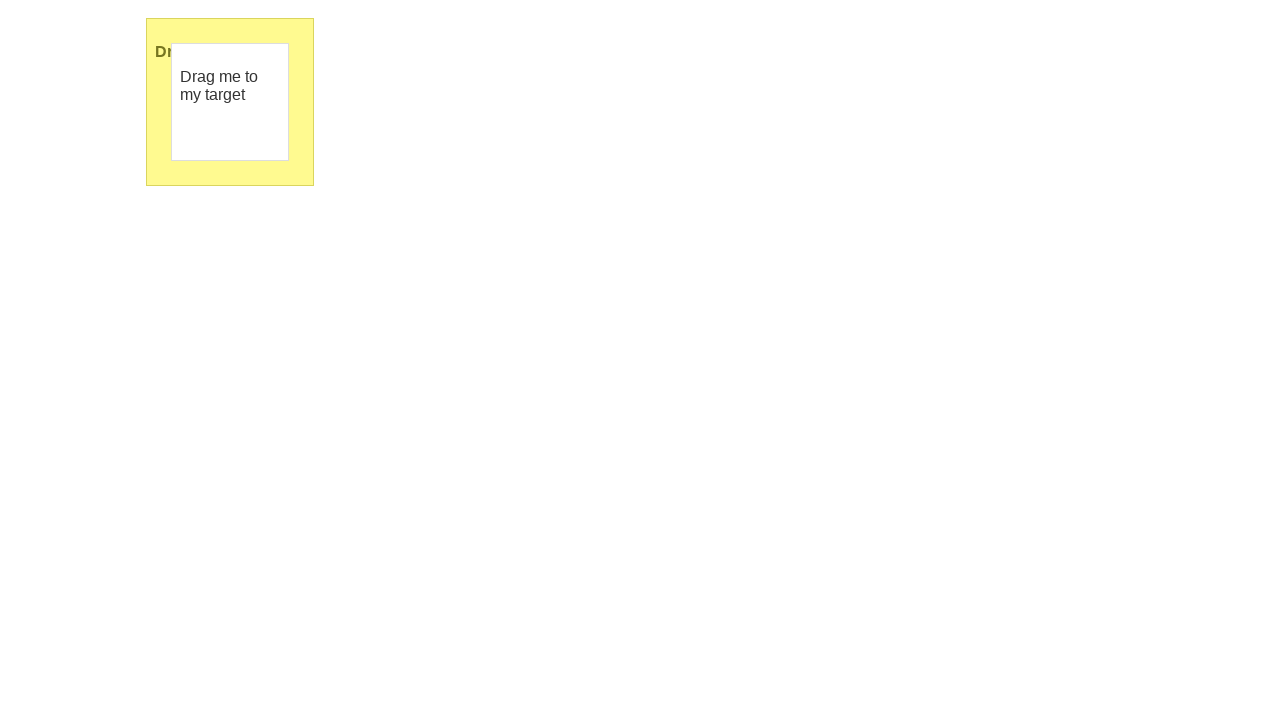

Waited 2 seconds for drop action to complete
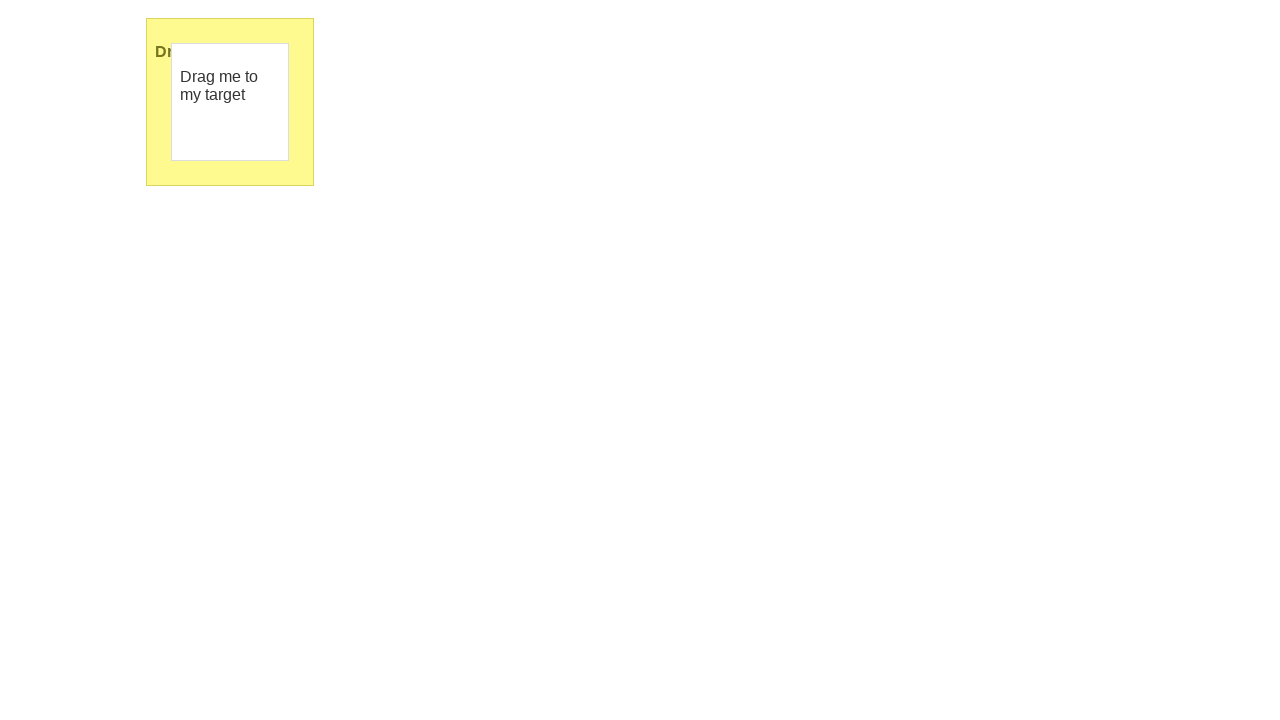

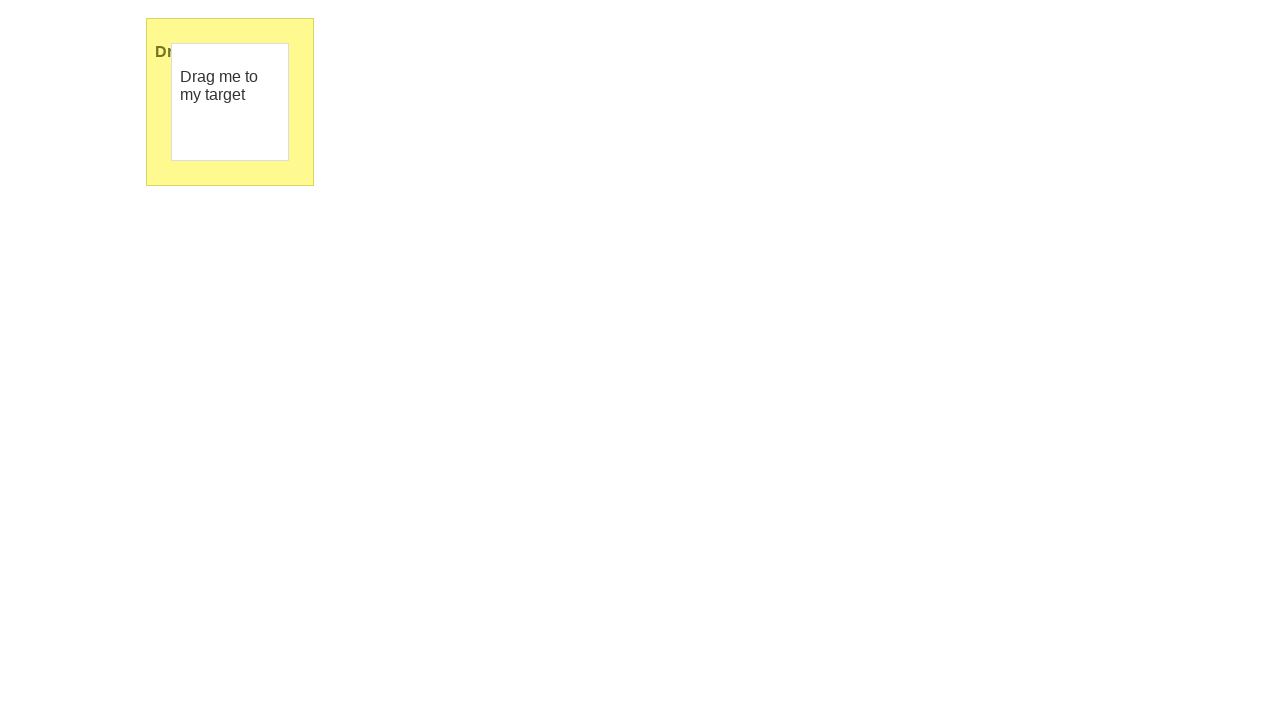